Tests hover over functionality by hovering on the Products link to reveal a dropdown menu, then clicking on the Automate option and verifying the URL contains "automate".

Starting URL: https://www.browserstack.com/

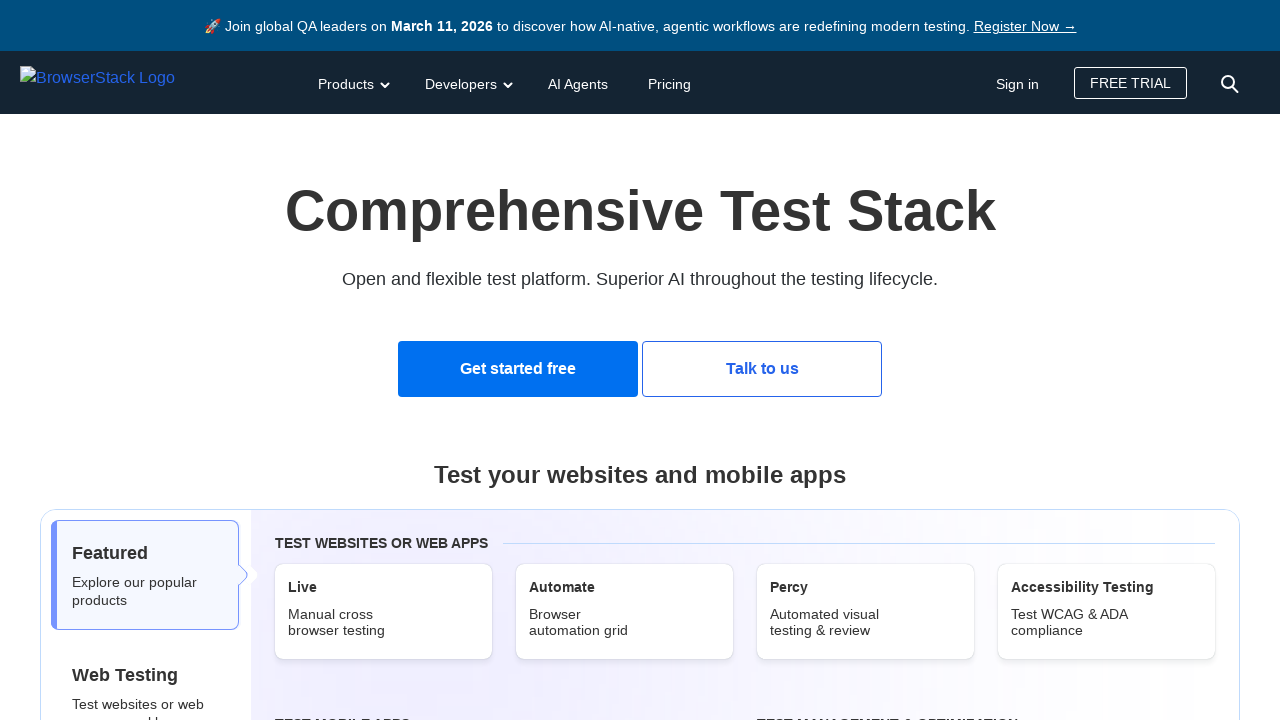

Hovered over Products link to reveal dropdown menu at (352, 82) on #products-dd-toggle
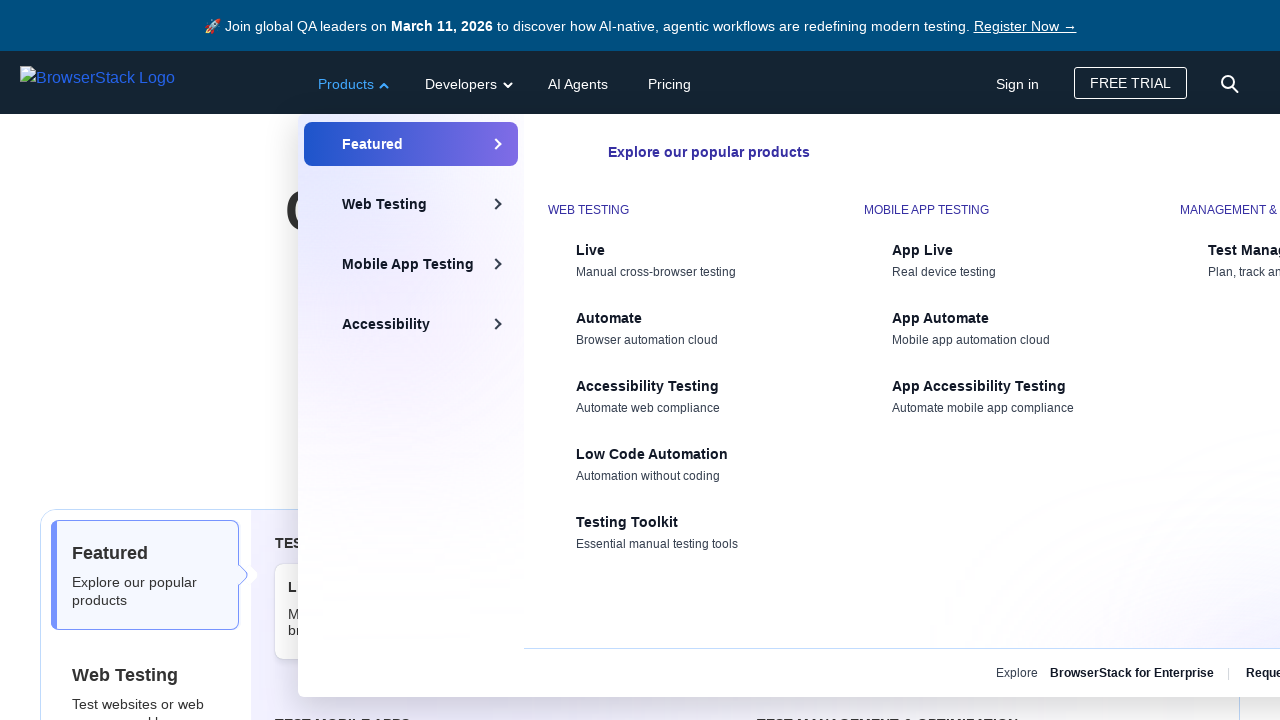

Clicked on Automate option in dropdown menu at (696, 318) on xpath=//div[@id='products-dd-tabpanel-1-inner-1']//span[.='Automate']
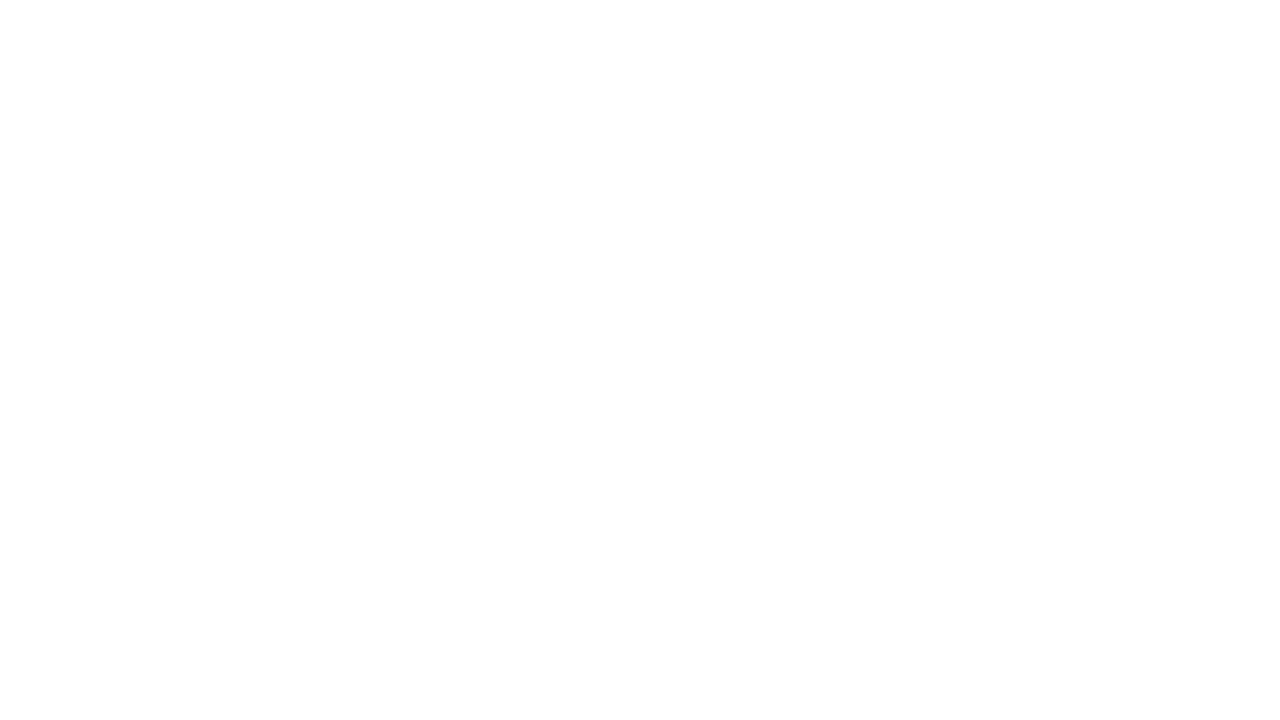

Verified URL contains 'automate' after navigation
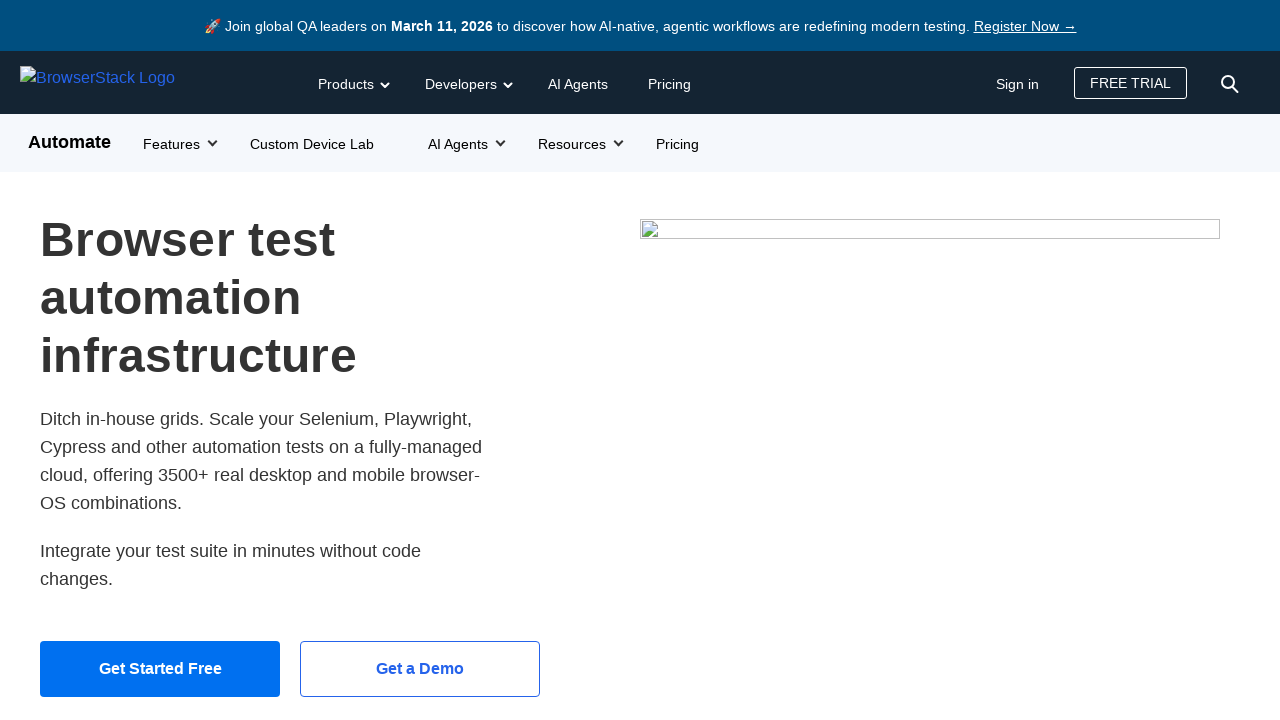

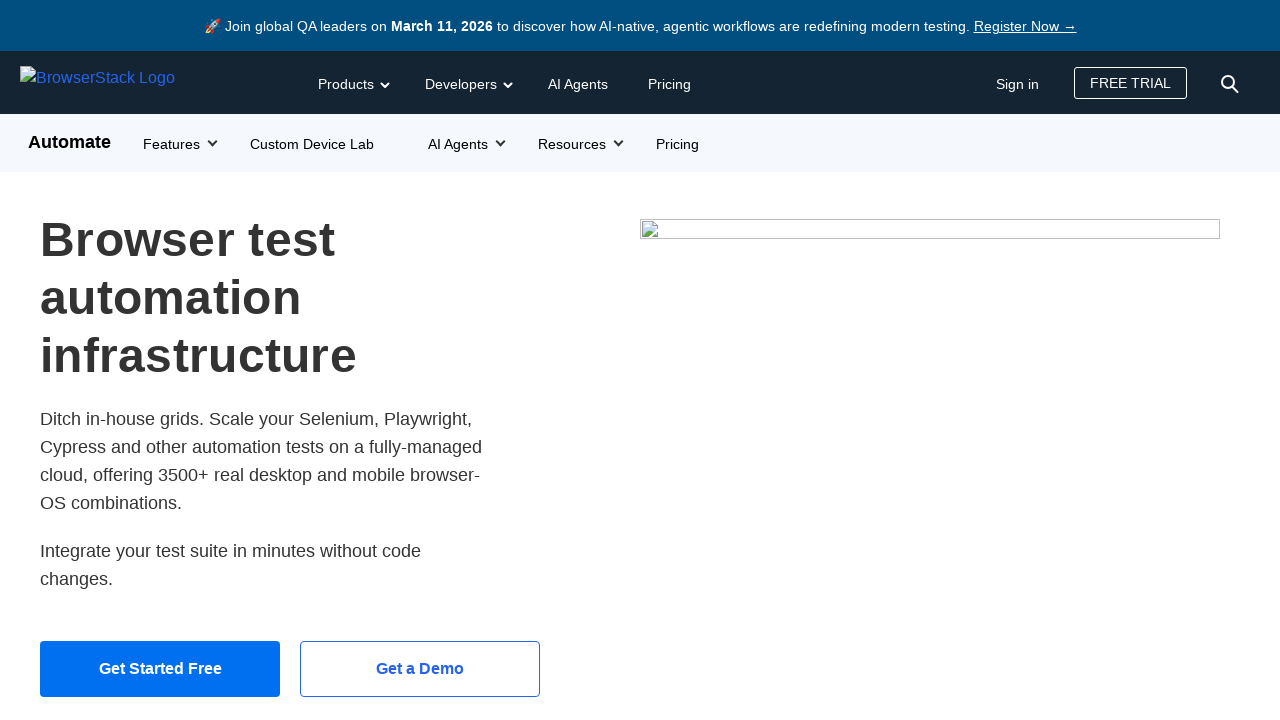